Tests filtering to display only completed todo items

Starting URL: https://demo.playwright.dev/todomvc

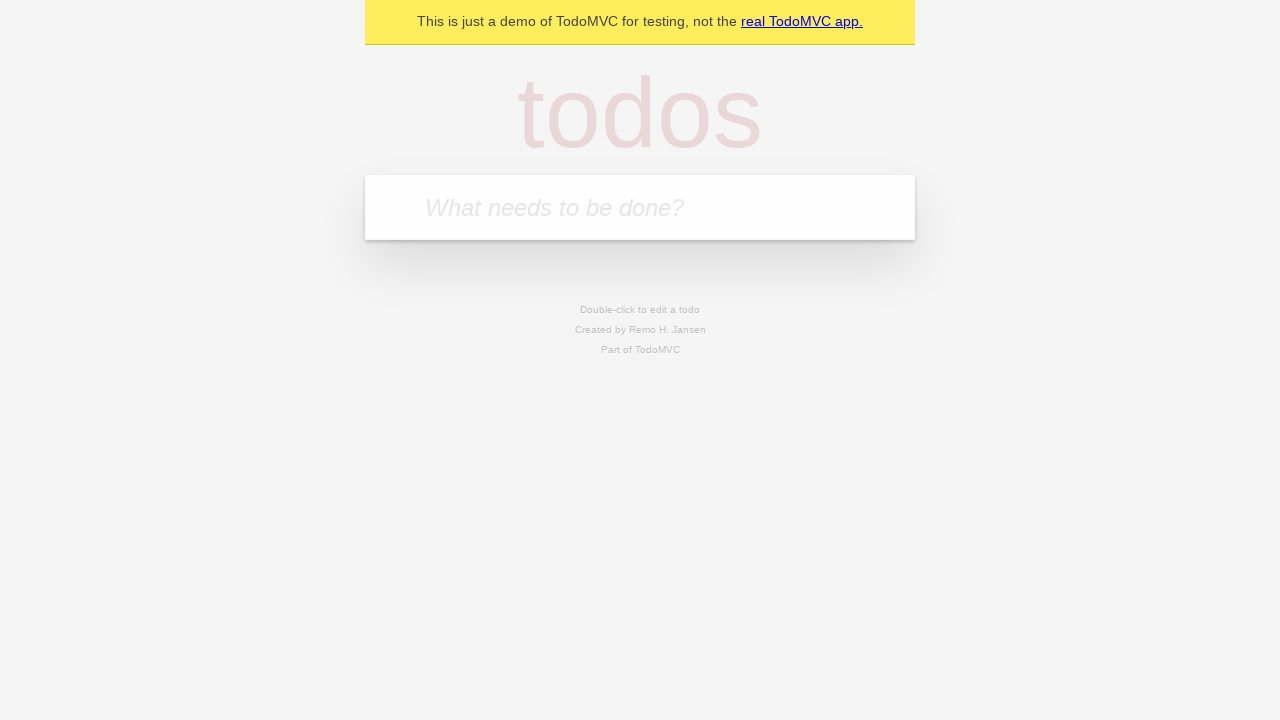

Filled new todo input with 'buy some cheese' on .new-todo
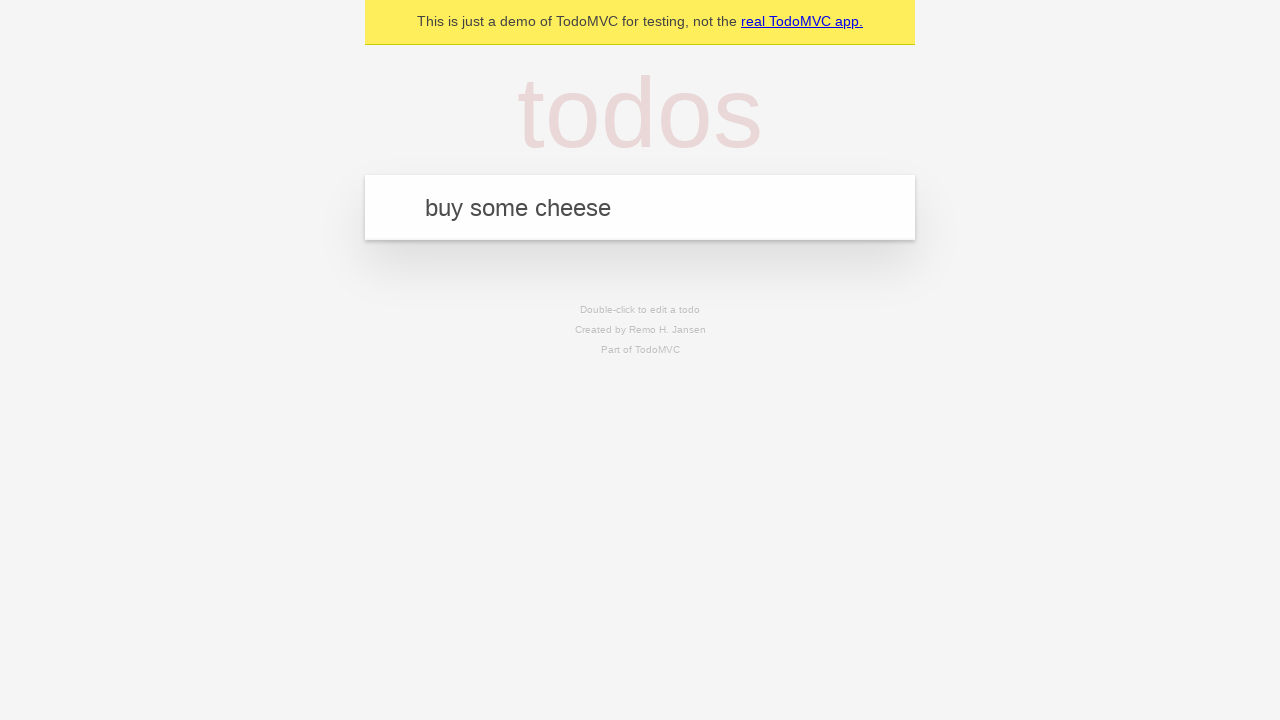

Pressed Enter to add first todo item on .new-todo
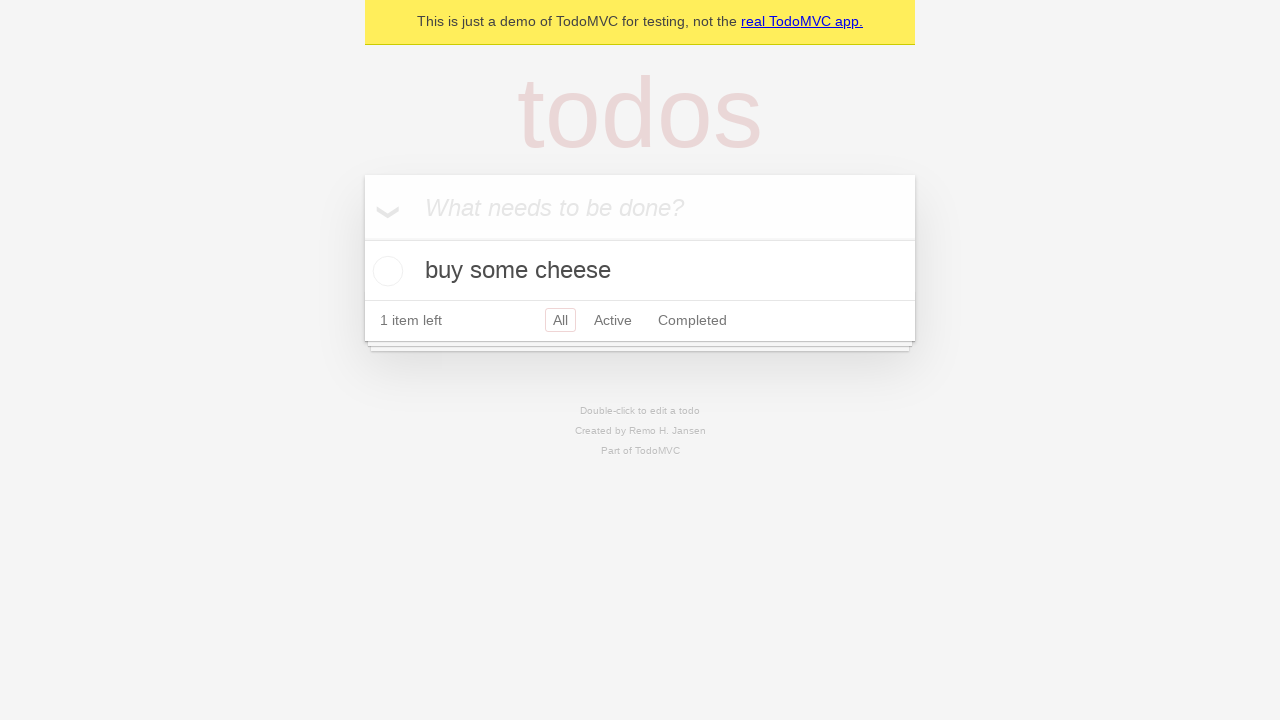

Filled new todo input with 'feed the cat' on .new-todo
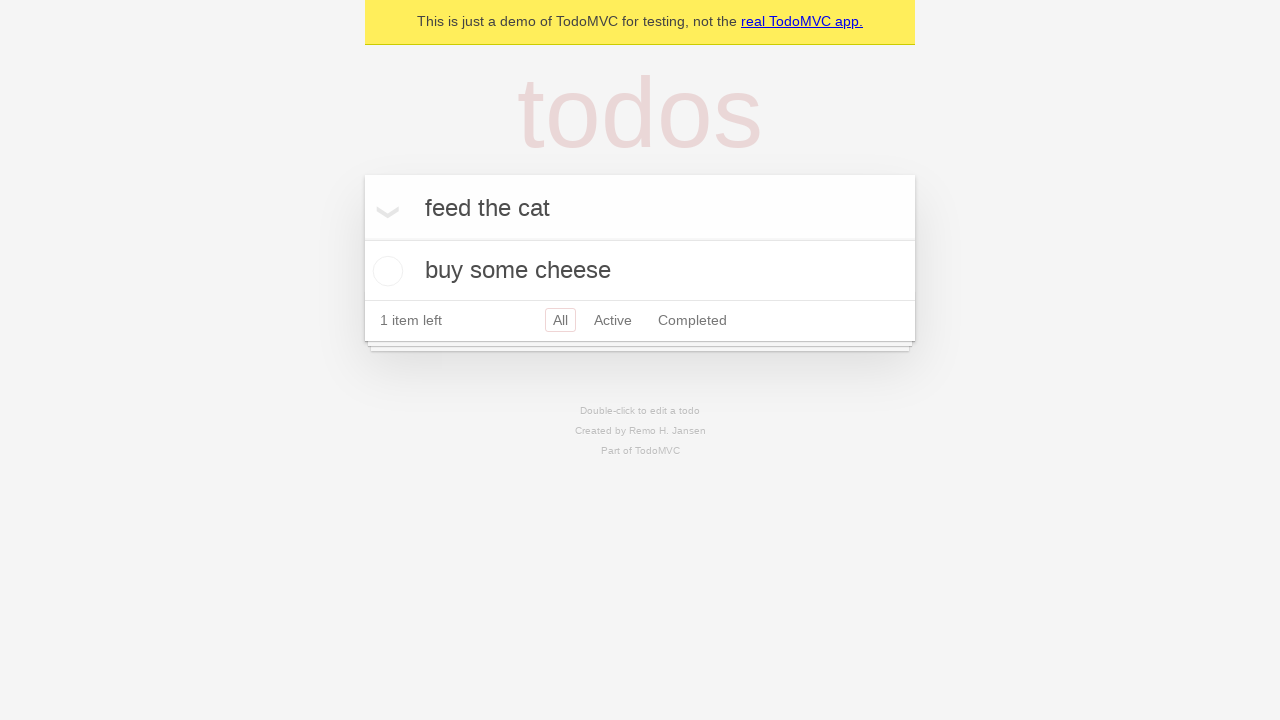

Pressed Enter to add second todo item on .new-todo
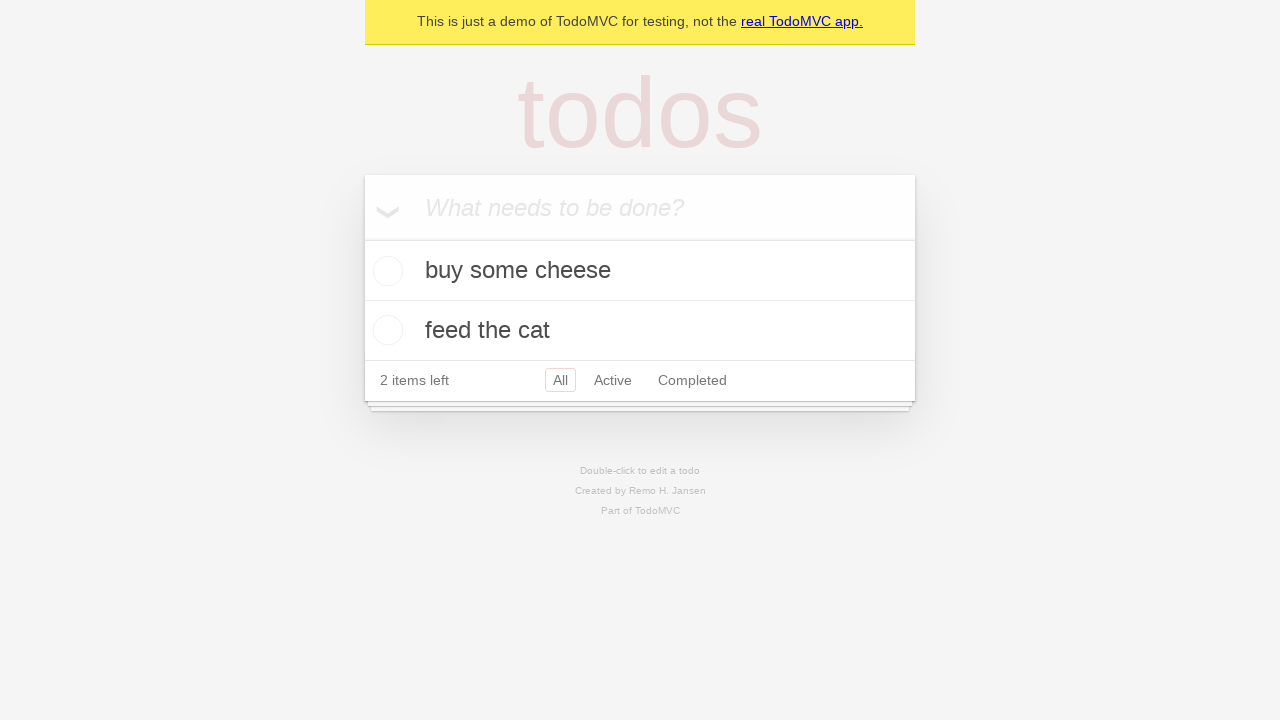

Filled new todo input with 'book a doctors appointment' on .new-todo
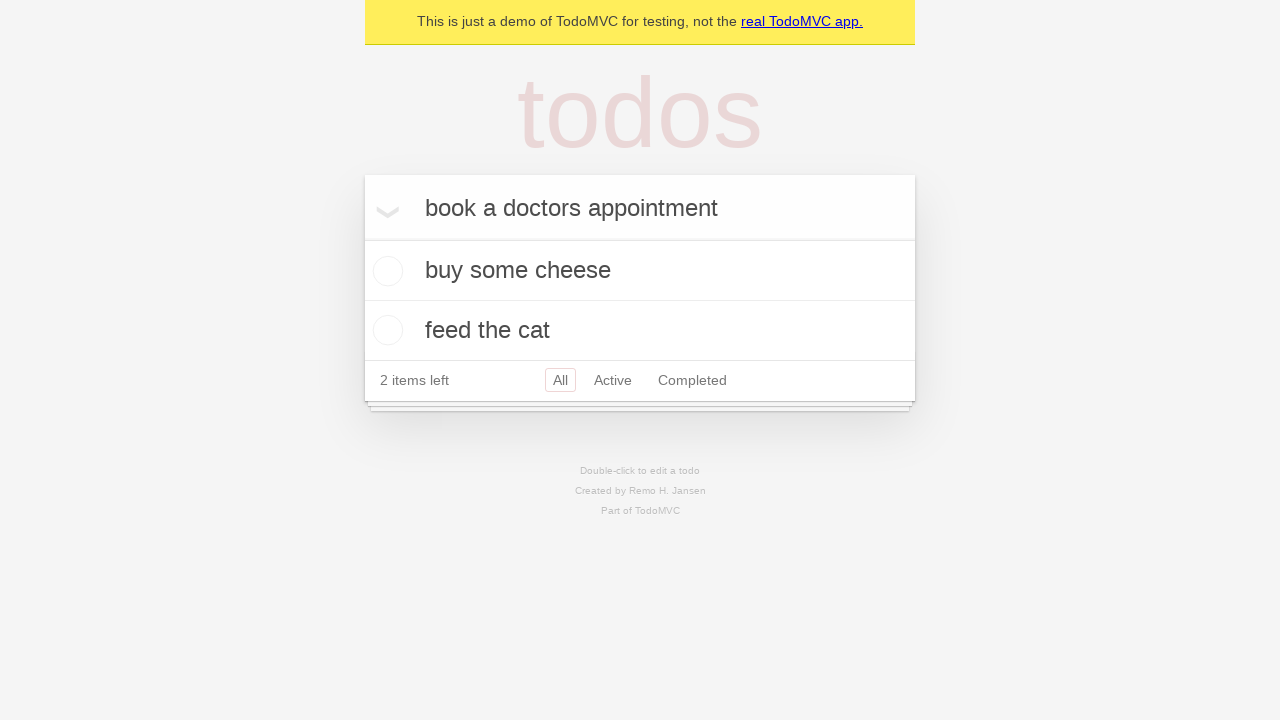

Pressed Enter to add third todo item on .new-todo
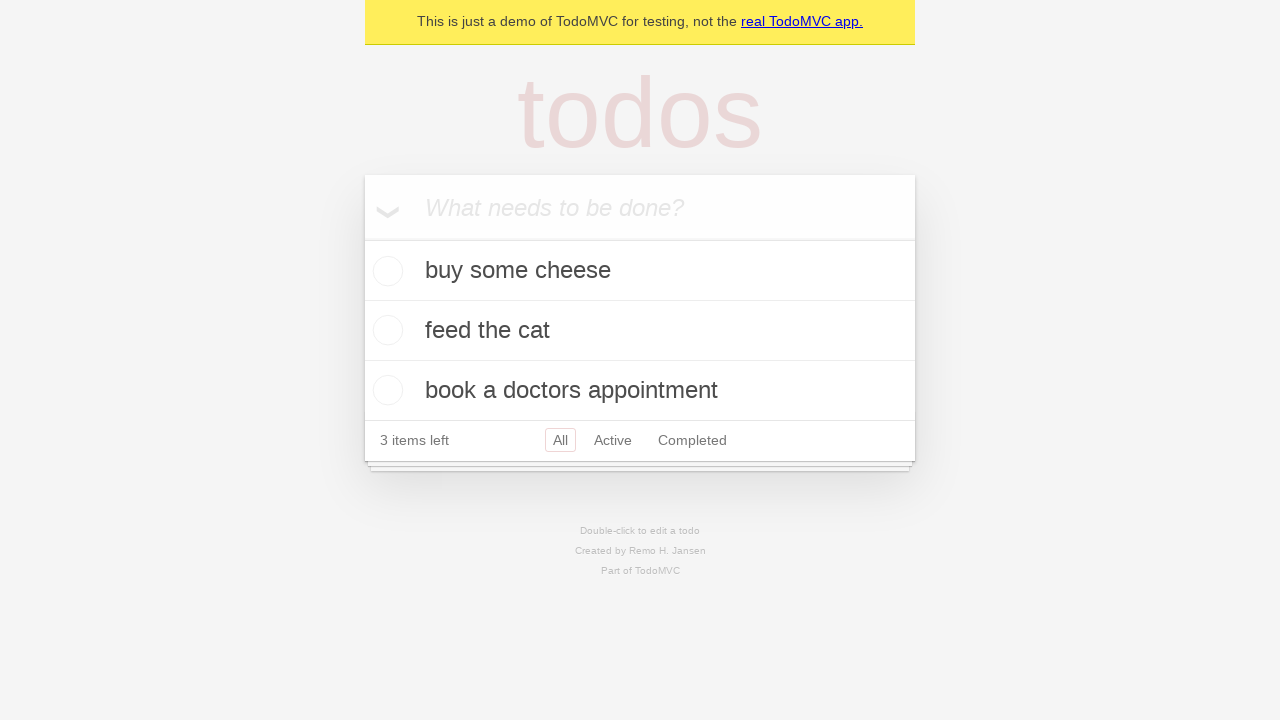

Waited for third todo item to appear in list
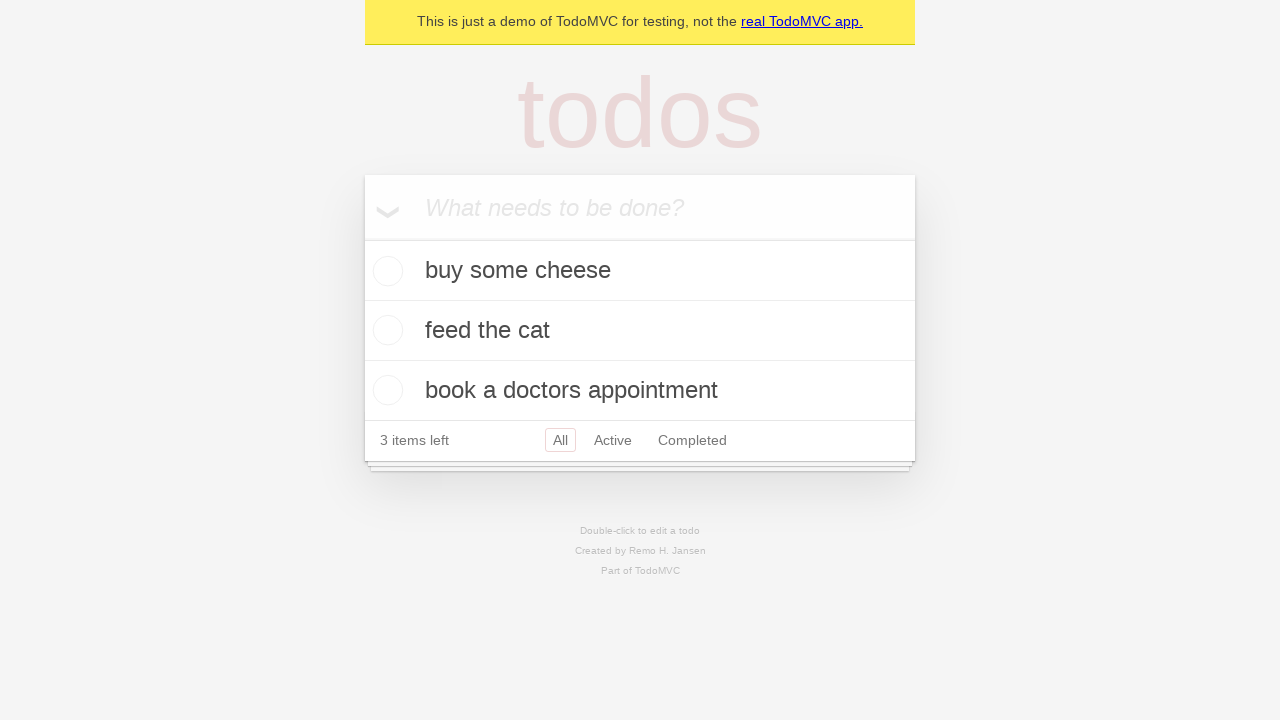

Clicked toggle checkbox on second todo item to mark as completed at (385, 330) on .todo-list li:nth-child(2) .toggle
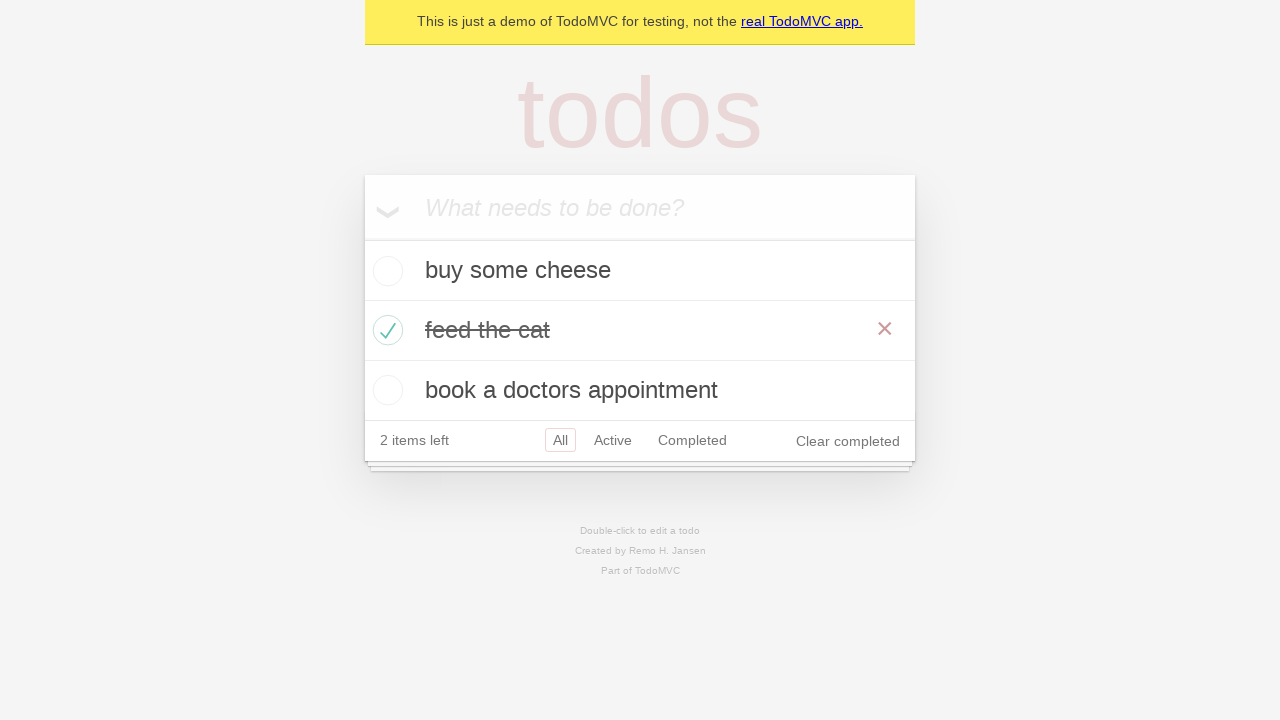

Clicked 'Completed' filter to display only completed items at (692, 440) on a:has-text('Completed')
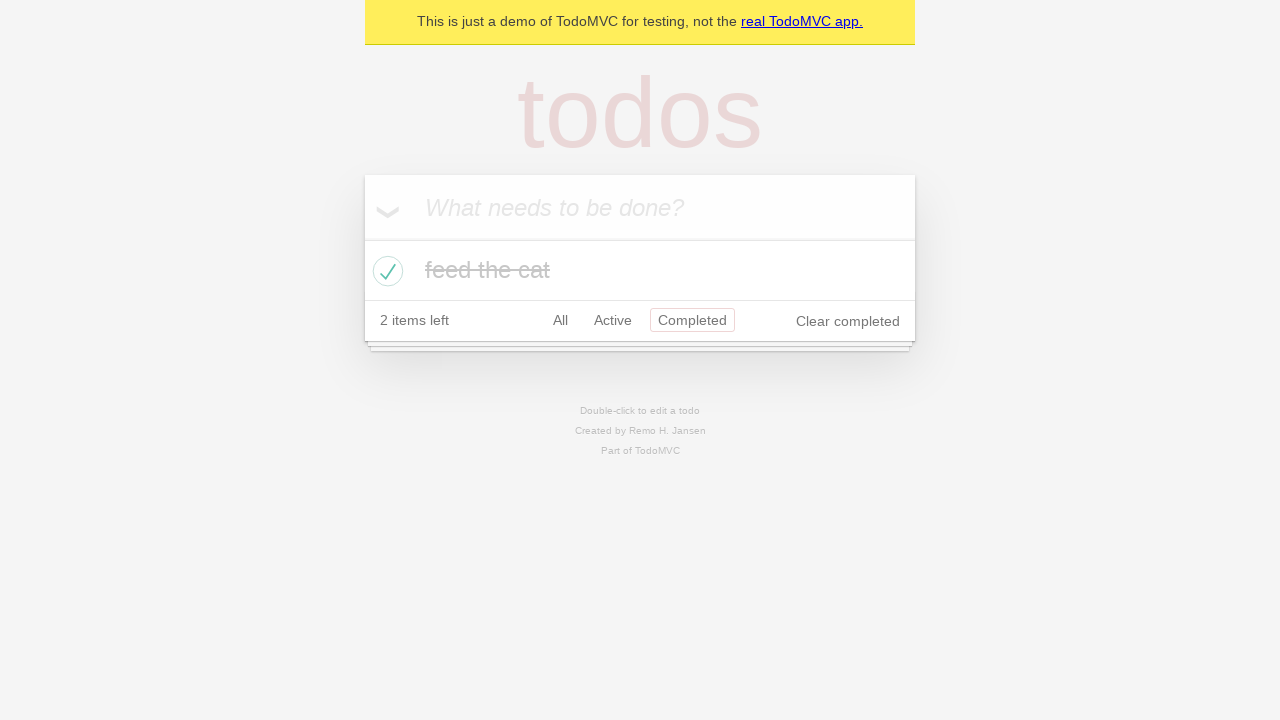

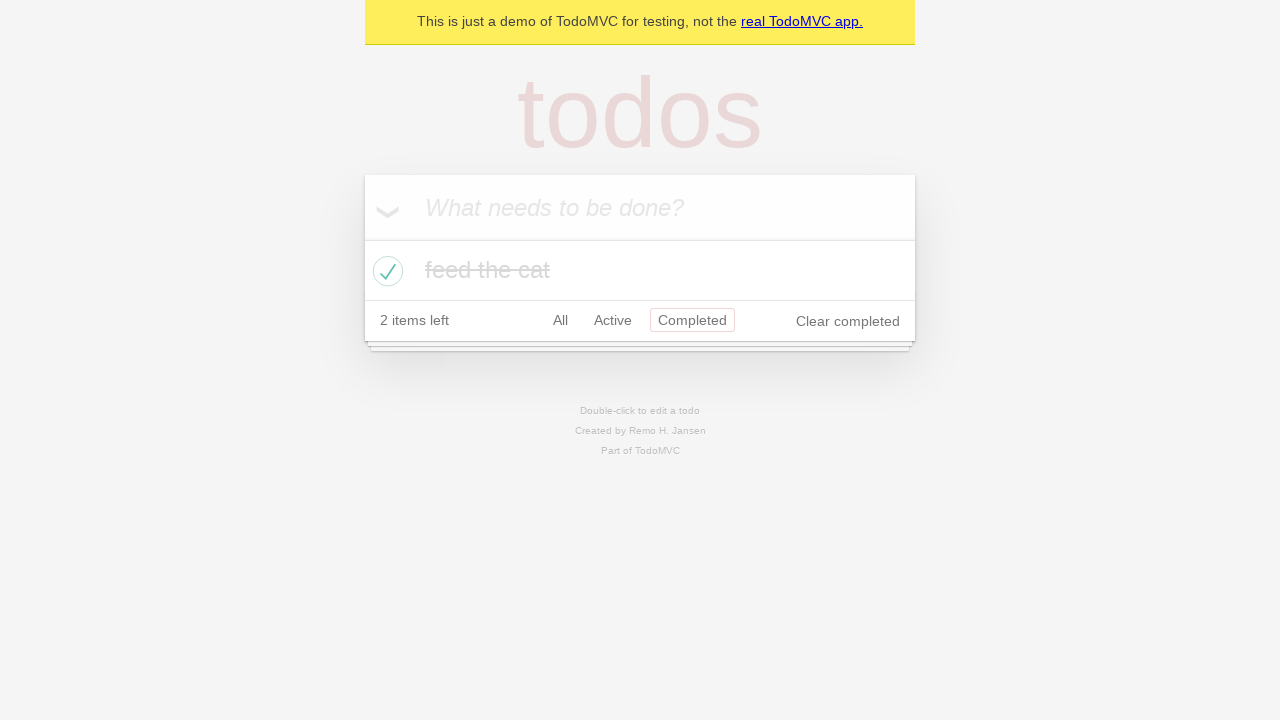